Navigates to the OrangeHRM demo page and verifies the page loads by checking the title

Starting URL: https://opensource-demo.orangehrmlive.com/

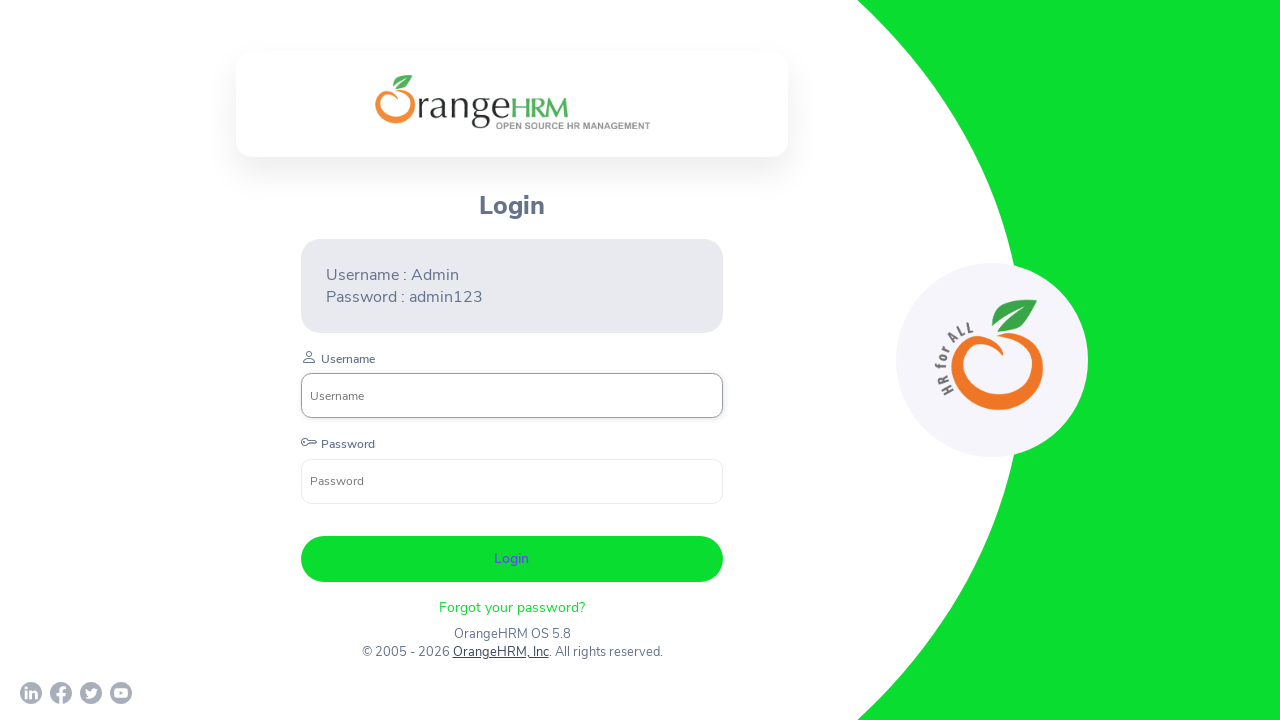

Waited for page to reach domcontentloaded state
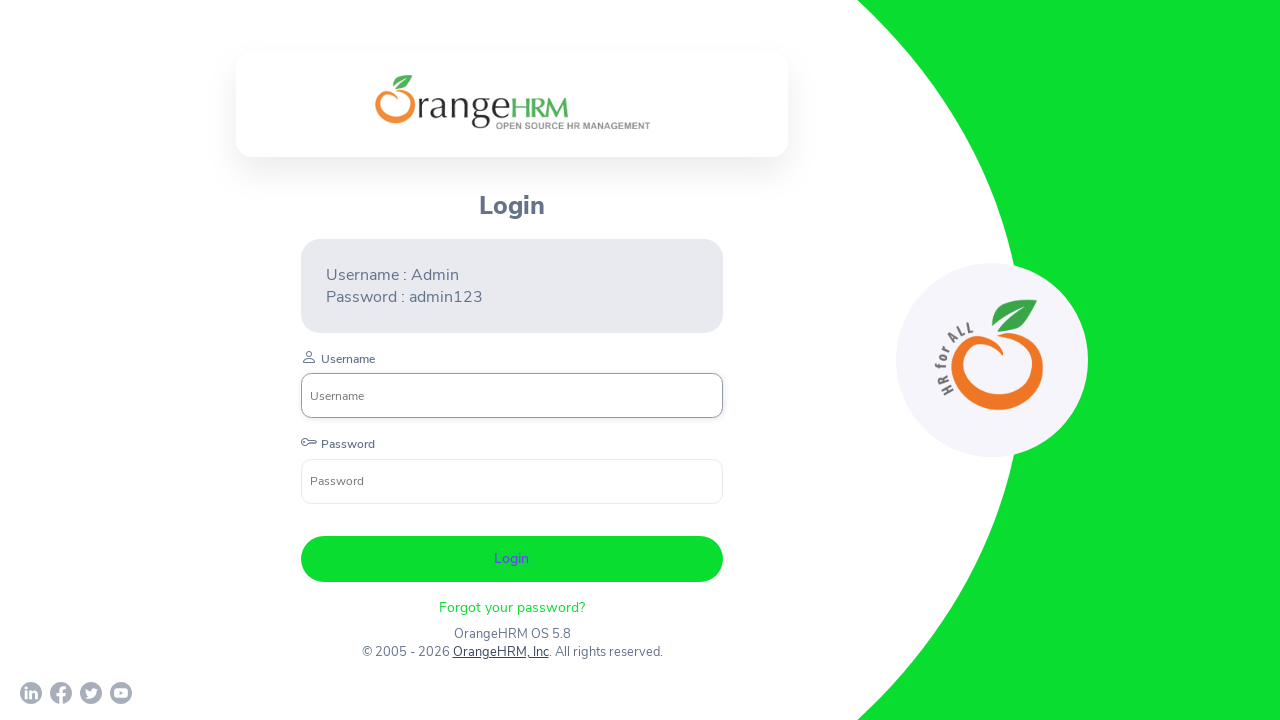

Retrieved page title: OrangeHRM
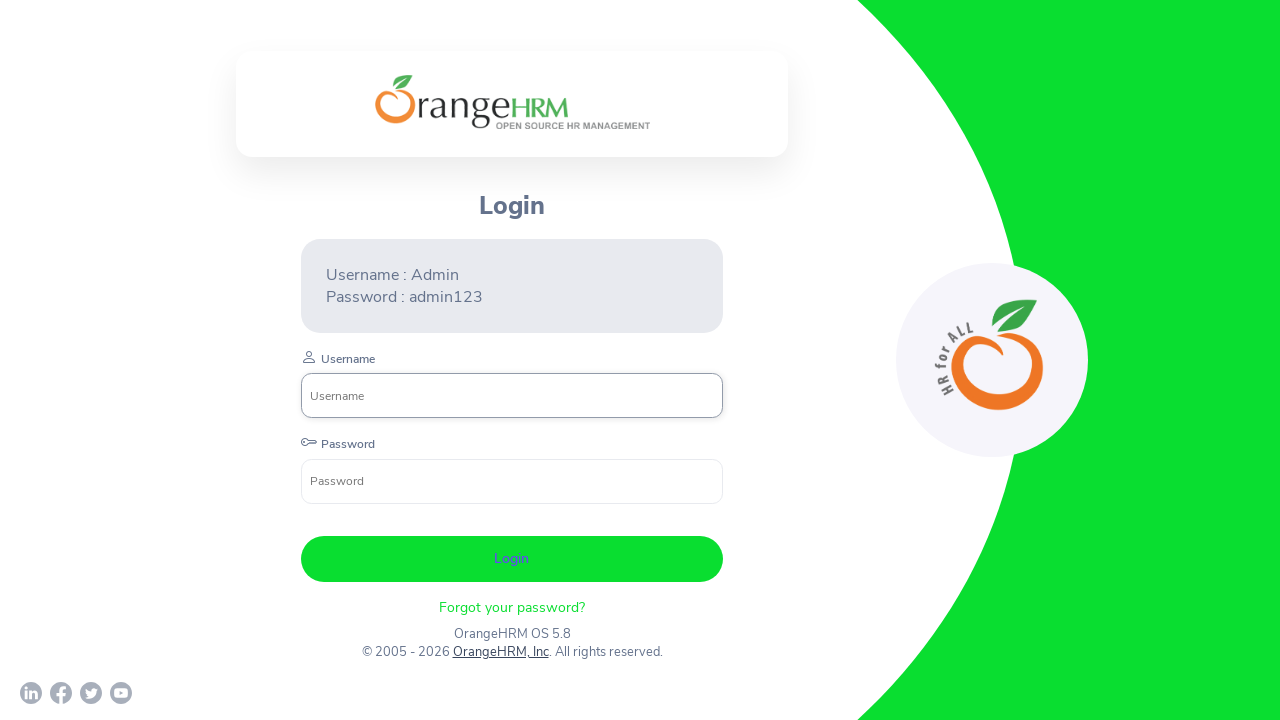

Waited 1000ms for page stability
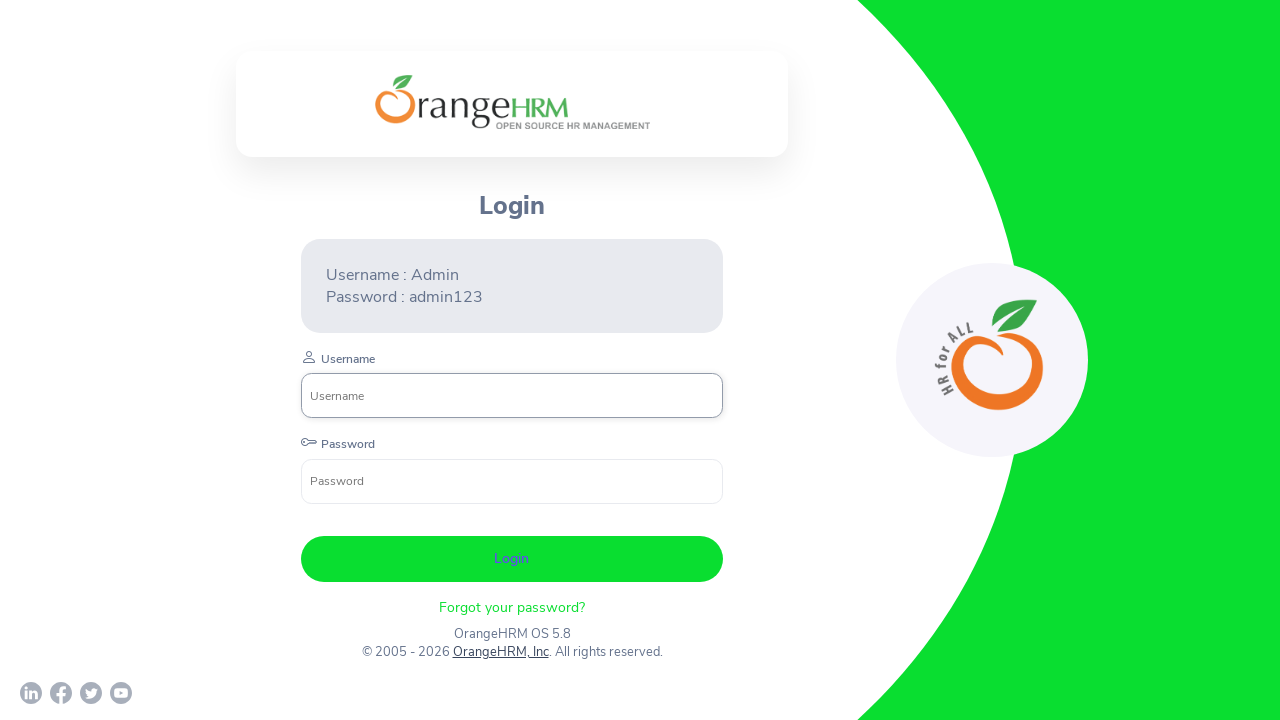

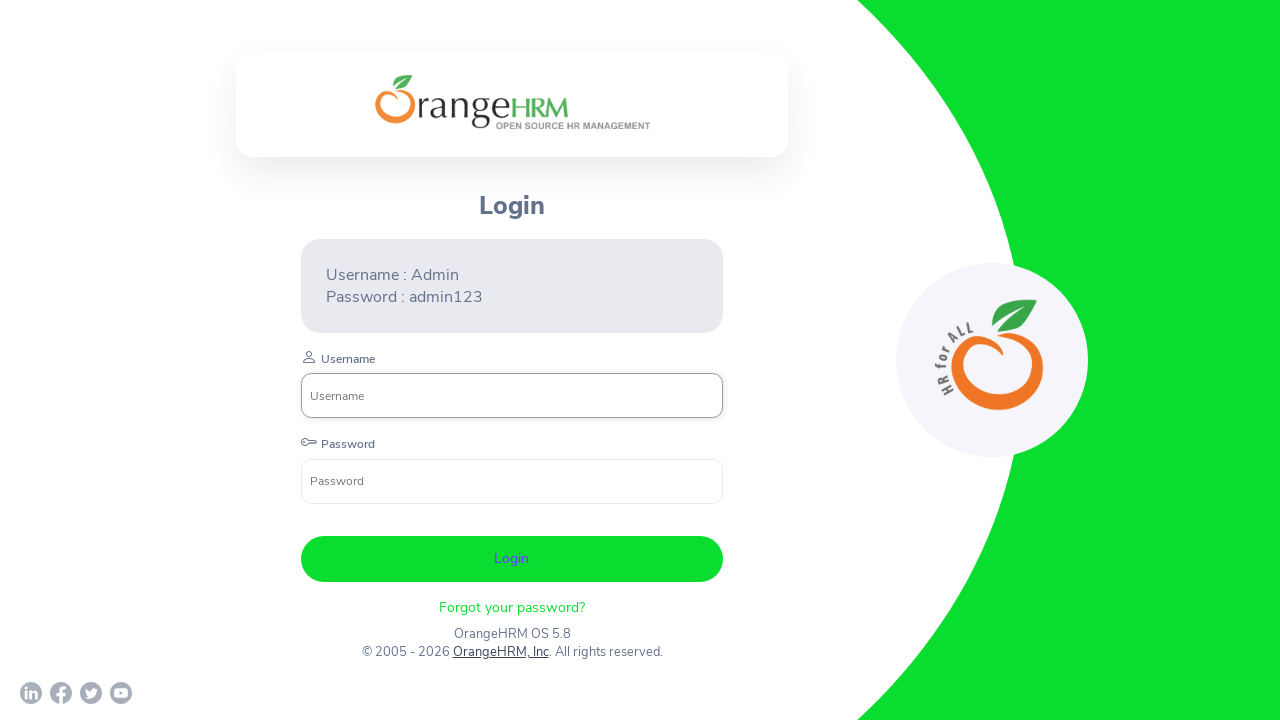